Tests the GreenKart vegetable and fruits website by verifying the page title, typing a search query in the search box, and asserting that the filtered product results show the expected number of items.

Starting URL: https://rahulshettyacademy.com/seleniumPractise#/

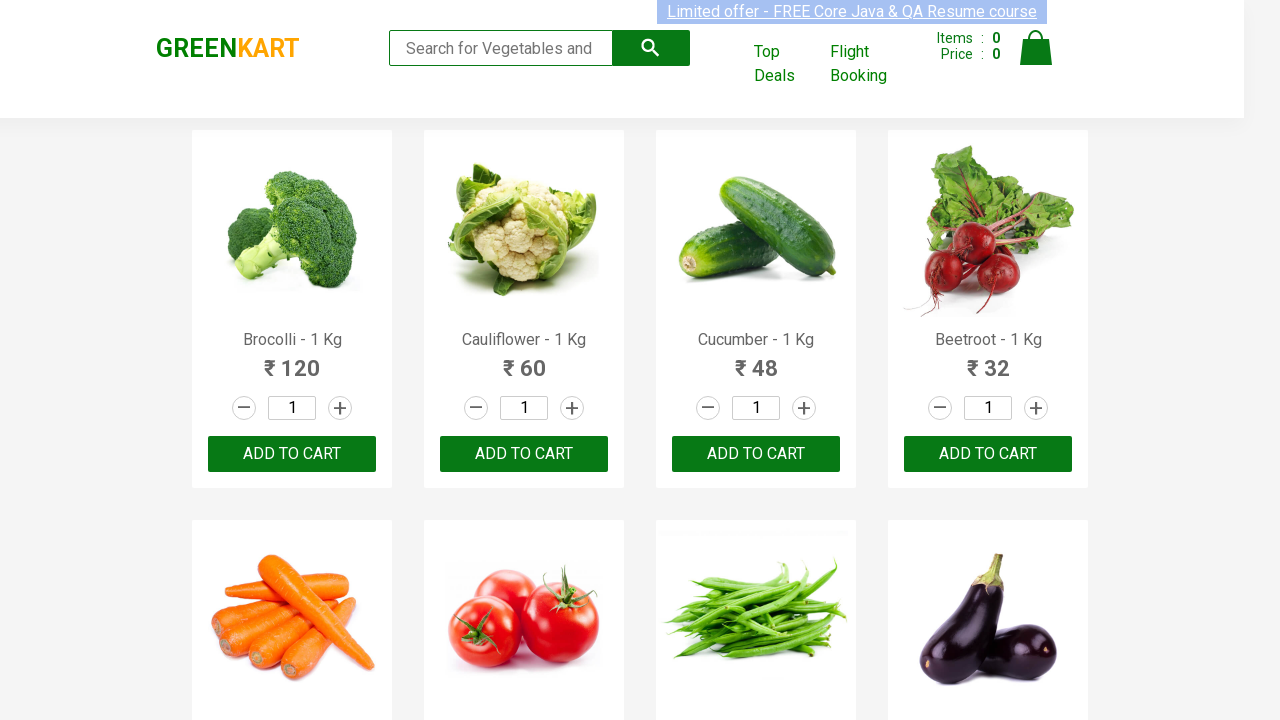

Verified page title is 'GreenKart - veg and fruits kart'
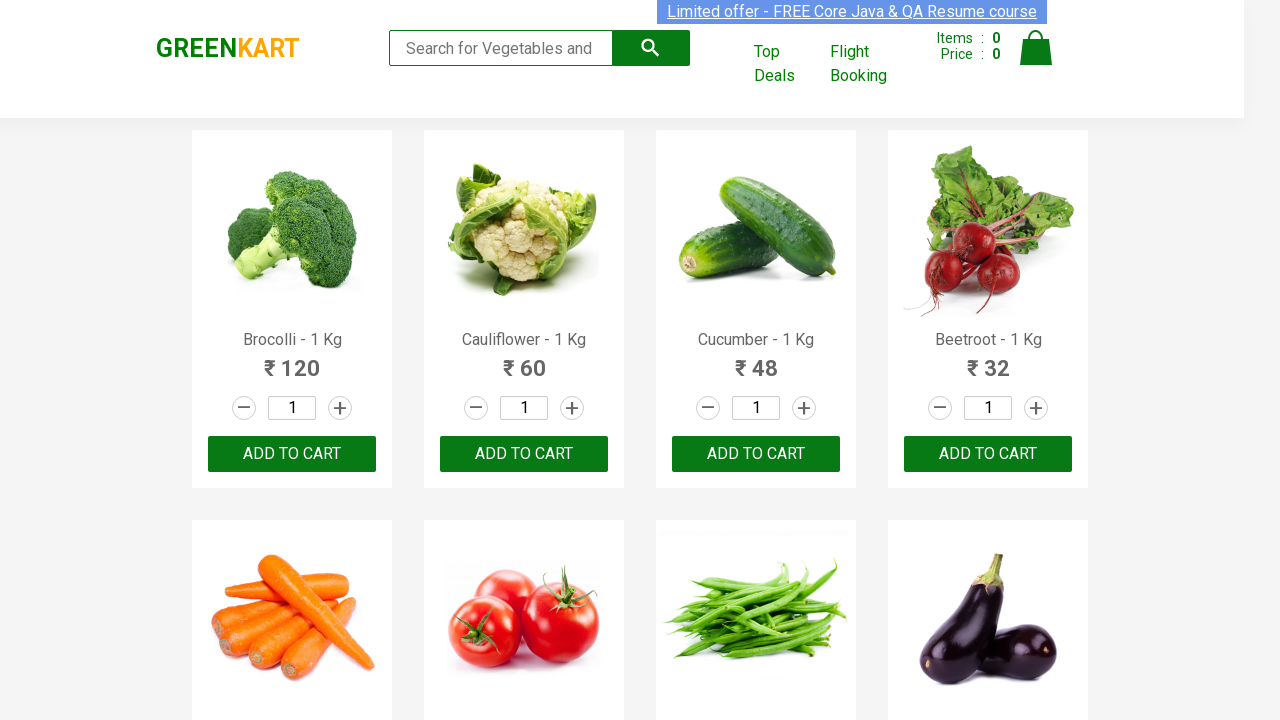

Typed 'ca' in the search box on .search-keyword
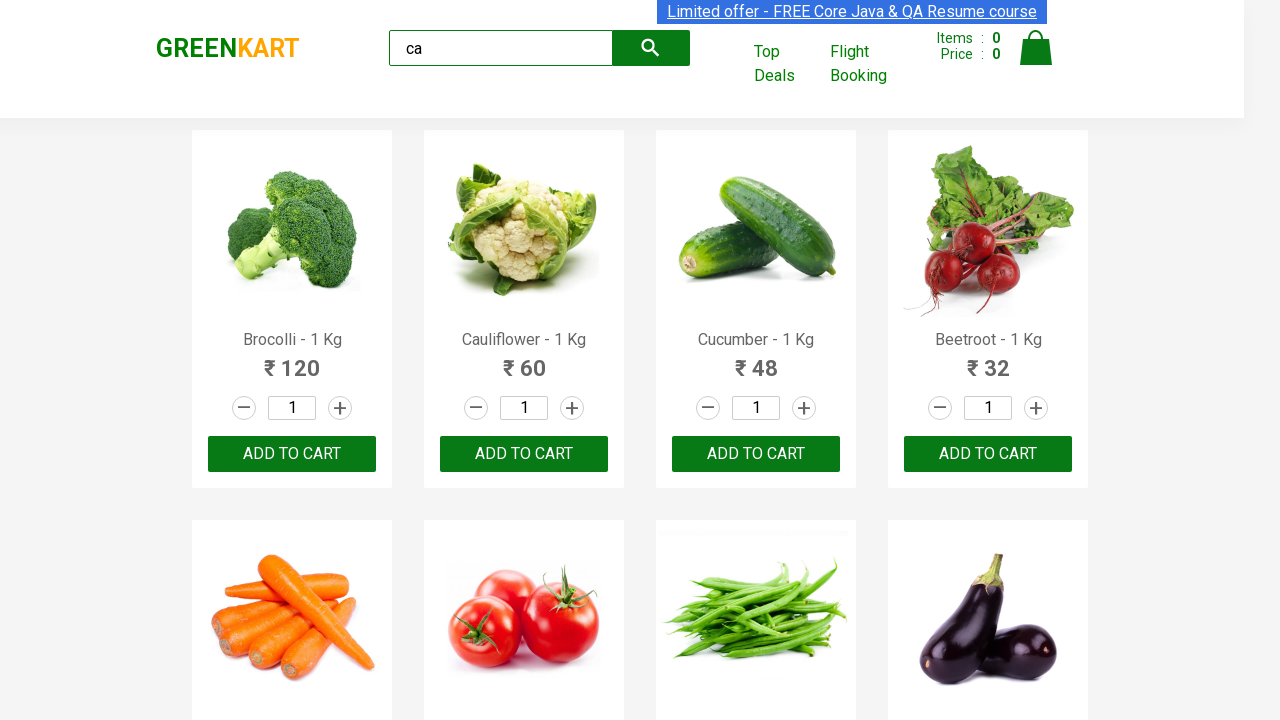

Waited for product results to load
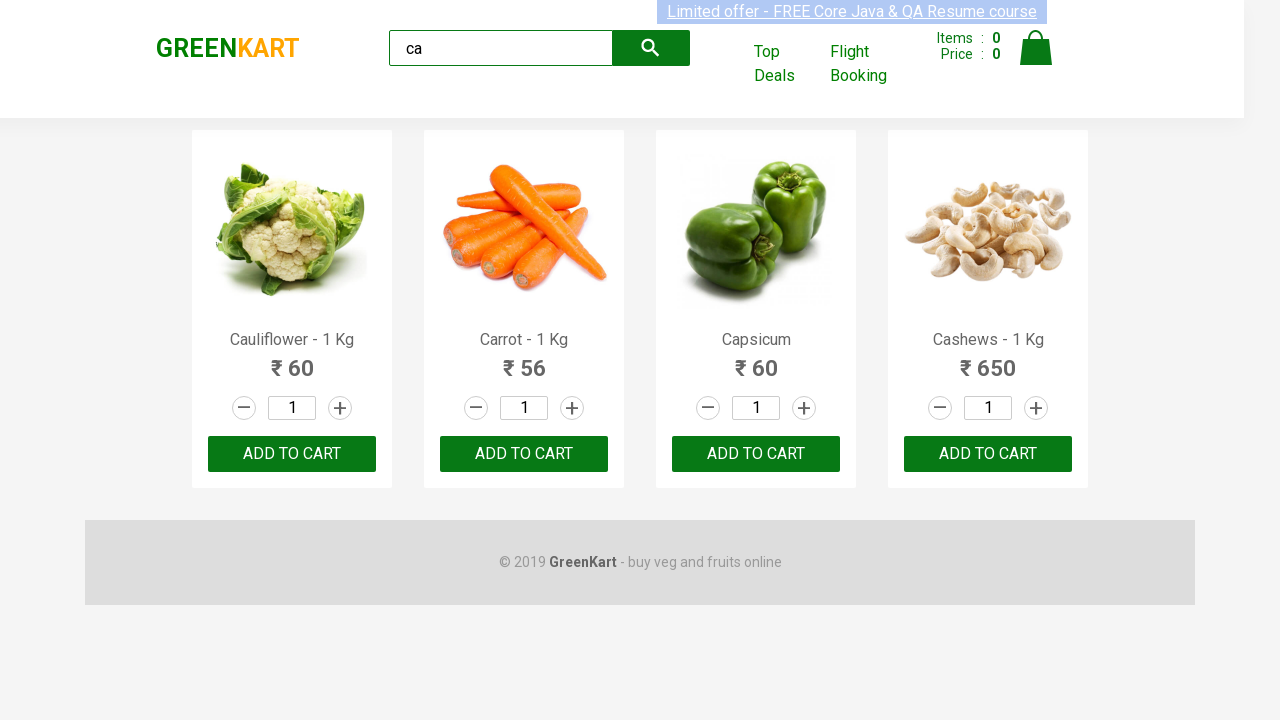

Verified that 4 filtered products are displayed
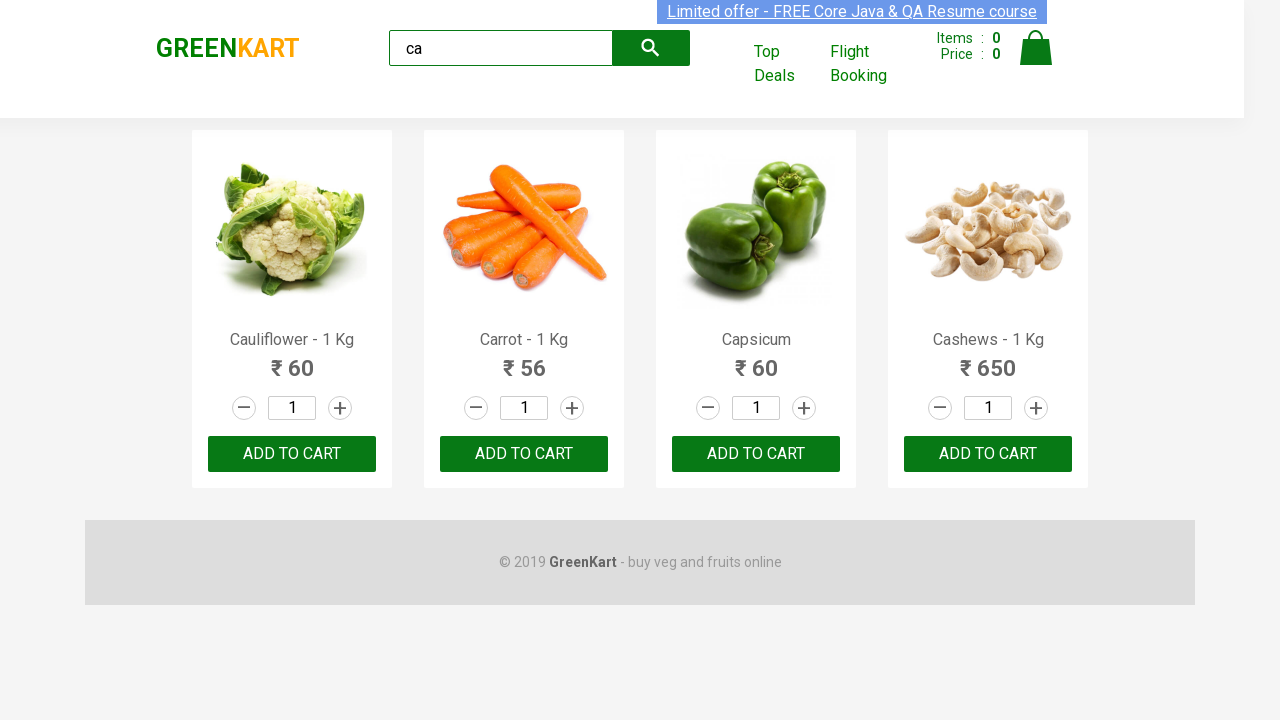

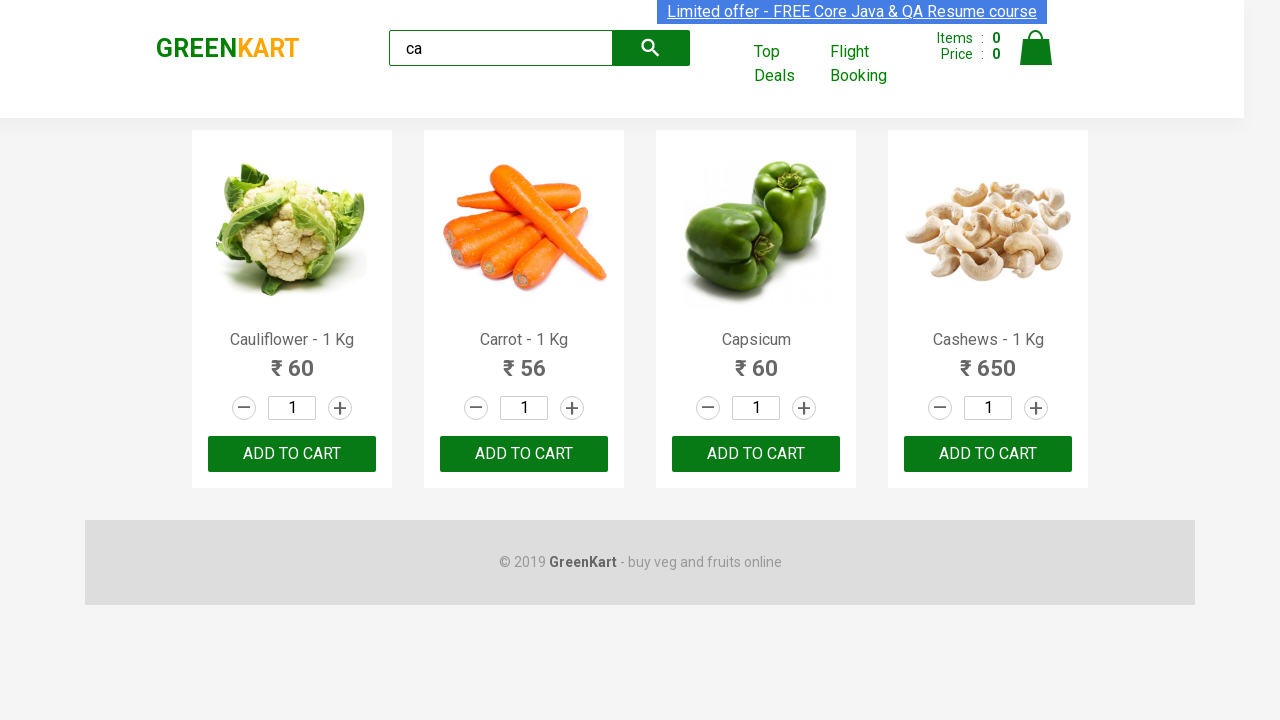